Tests dynamic content loading by clicking a Start button and waiting for a "Hello World!" message to become visible

Starting URL: https://automationfc.github.io/dynamic-loading/

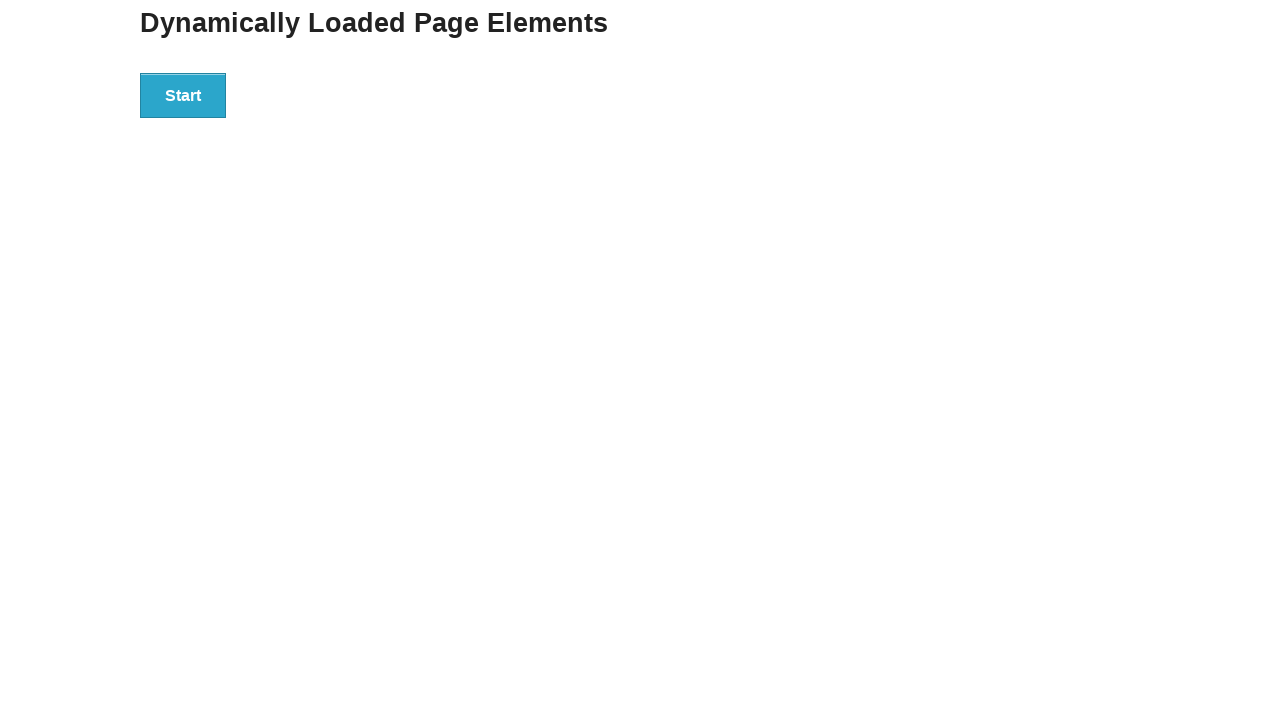

Navigated to dynamic loading test page
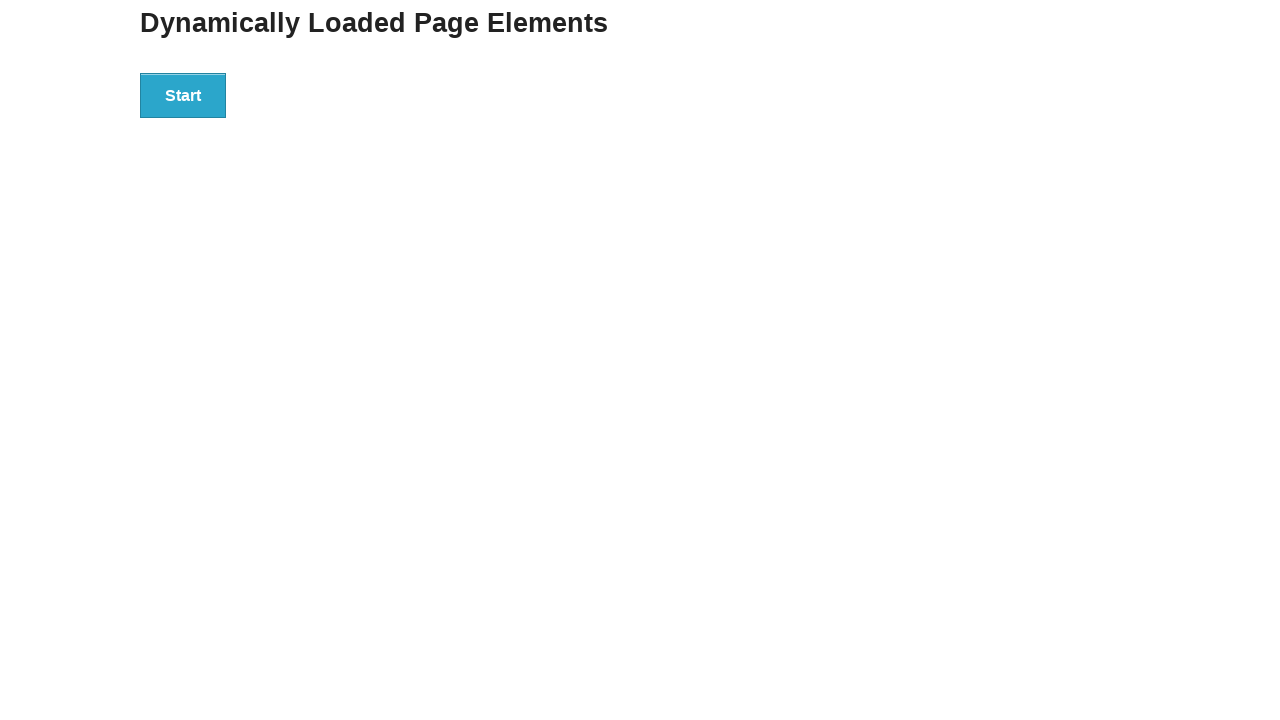

Clicked Start button to initiate dynamic content loading at (183, 95) on div#start>button
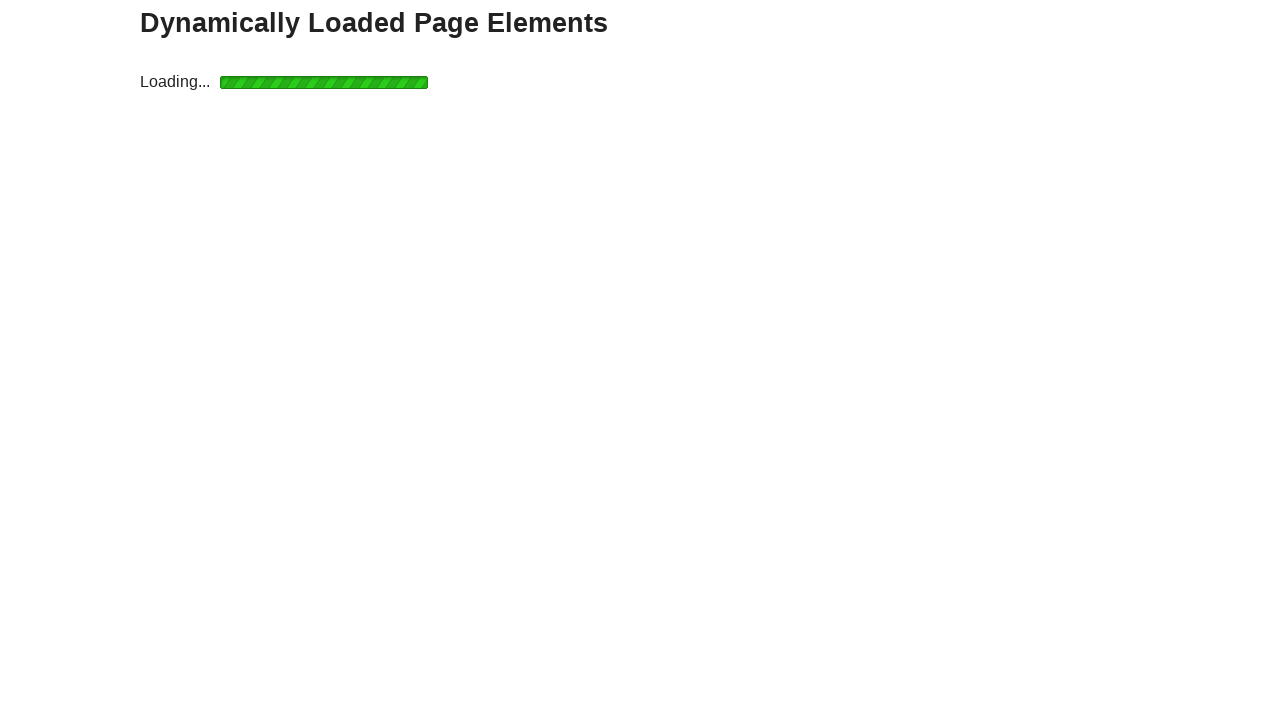

Waited for 'Hello World!' message to become visible
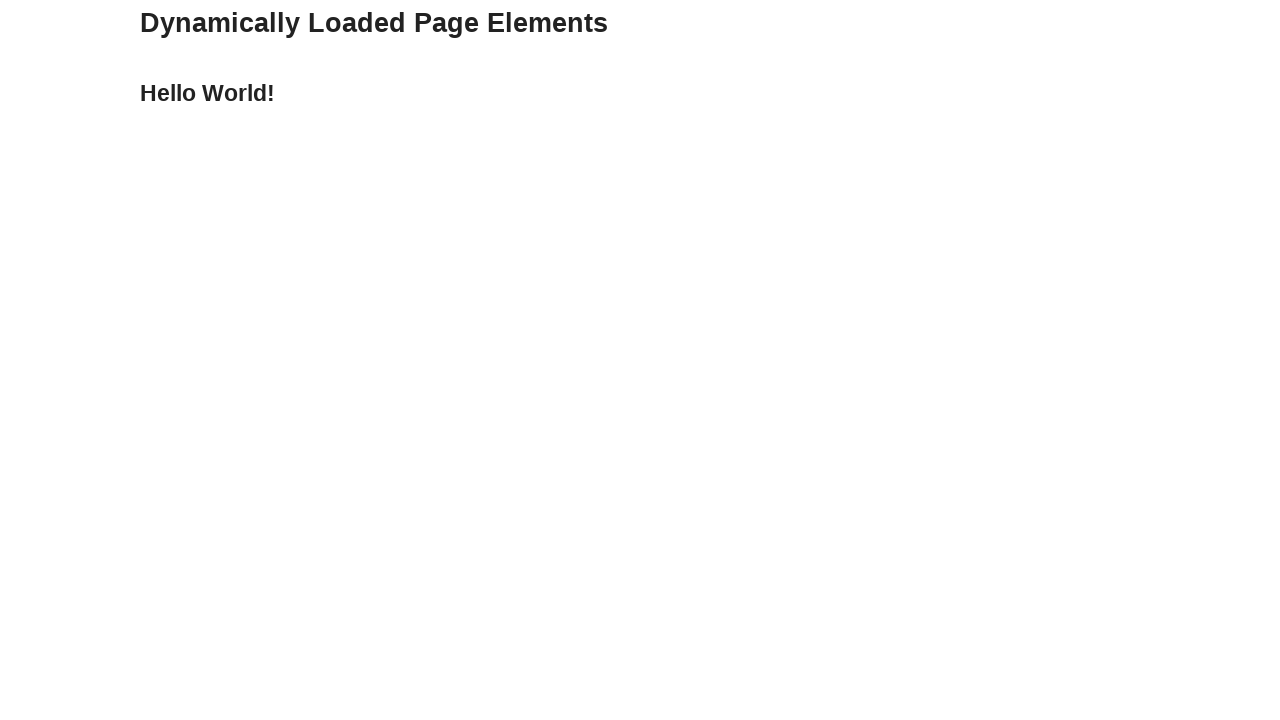

Verified that the message displays 'Hello World!'
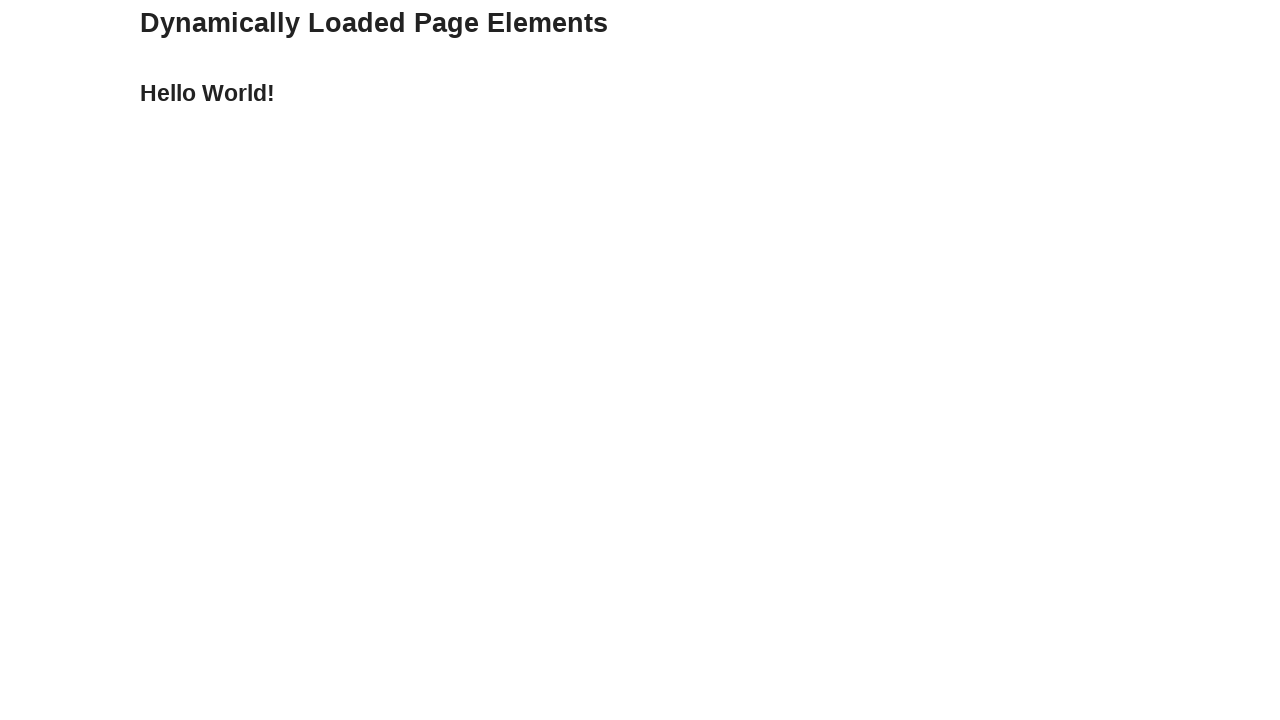

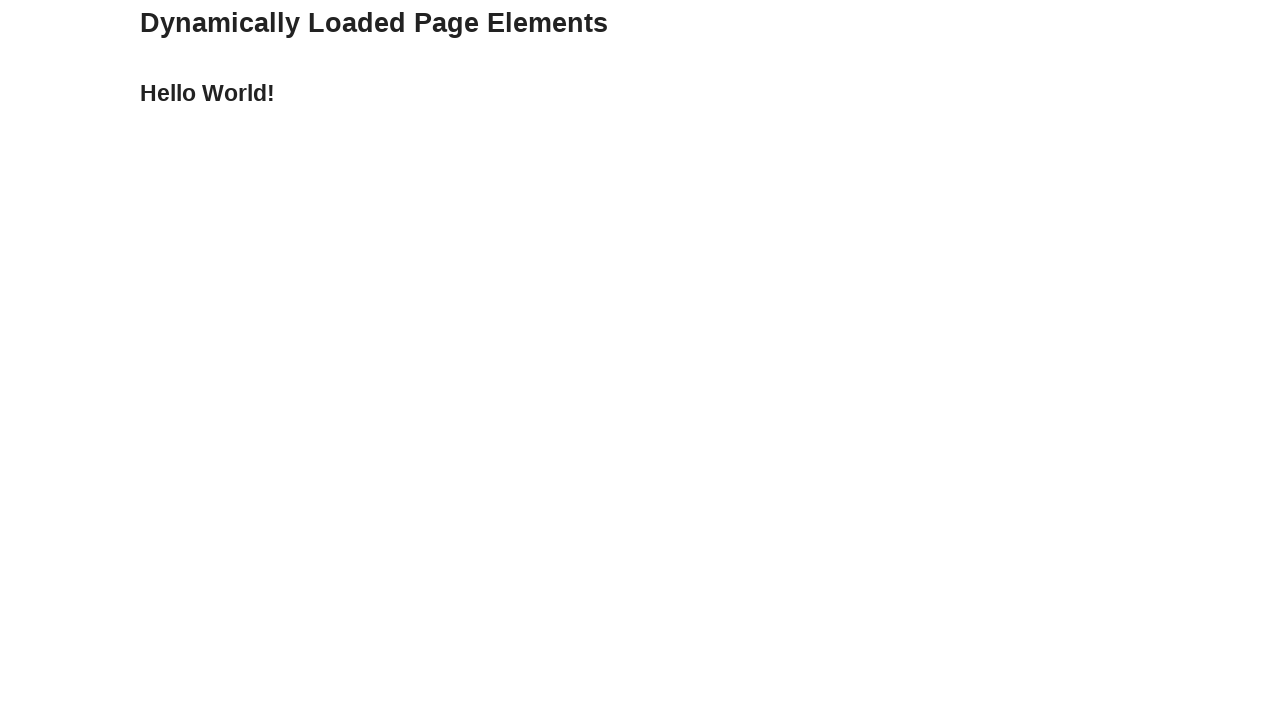